Tests passenger selection dropdown by opening the passenger selector and incrementing adult count multiple times

Starting URL: https://rahulshettyacademy.com/dropdownsPractise/

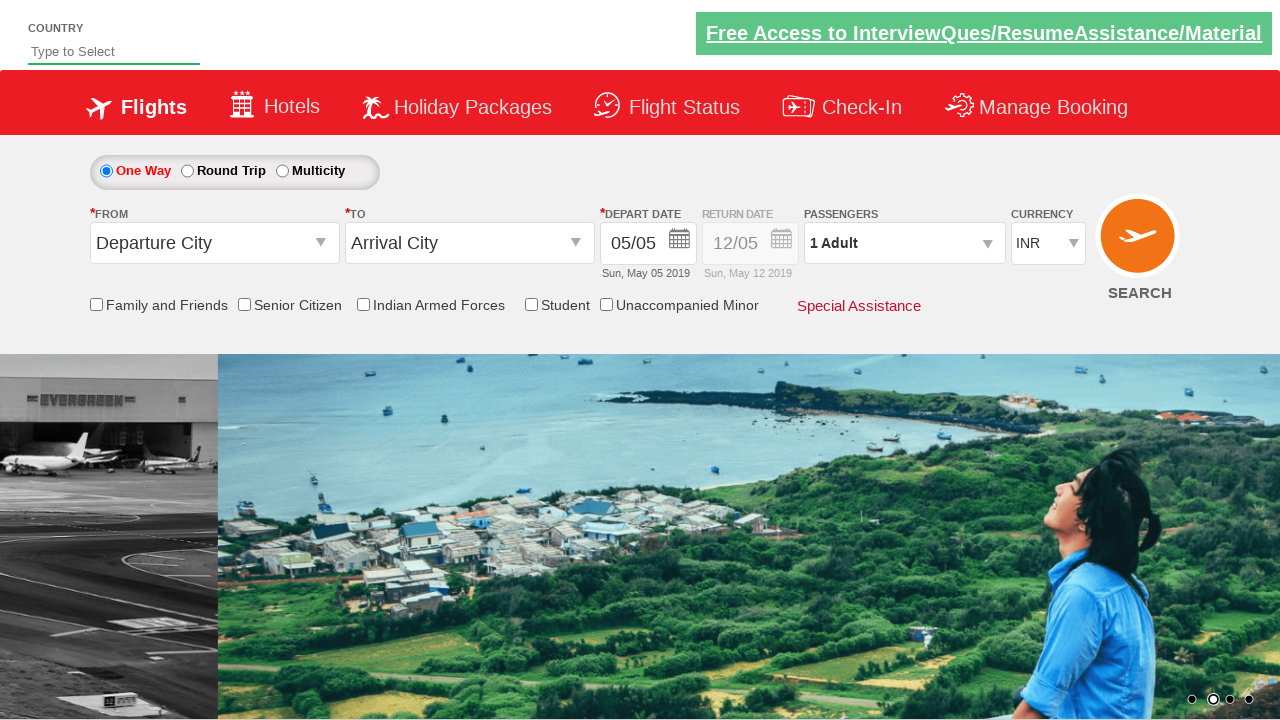

Clicked on passenger info dropdown to open it at (904, 243) on #divpaxinfo
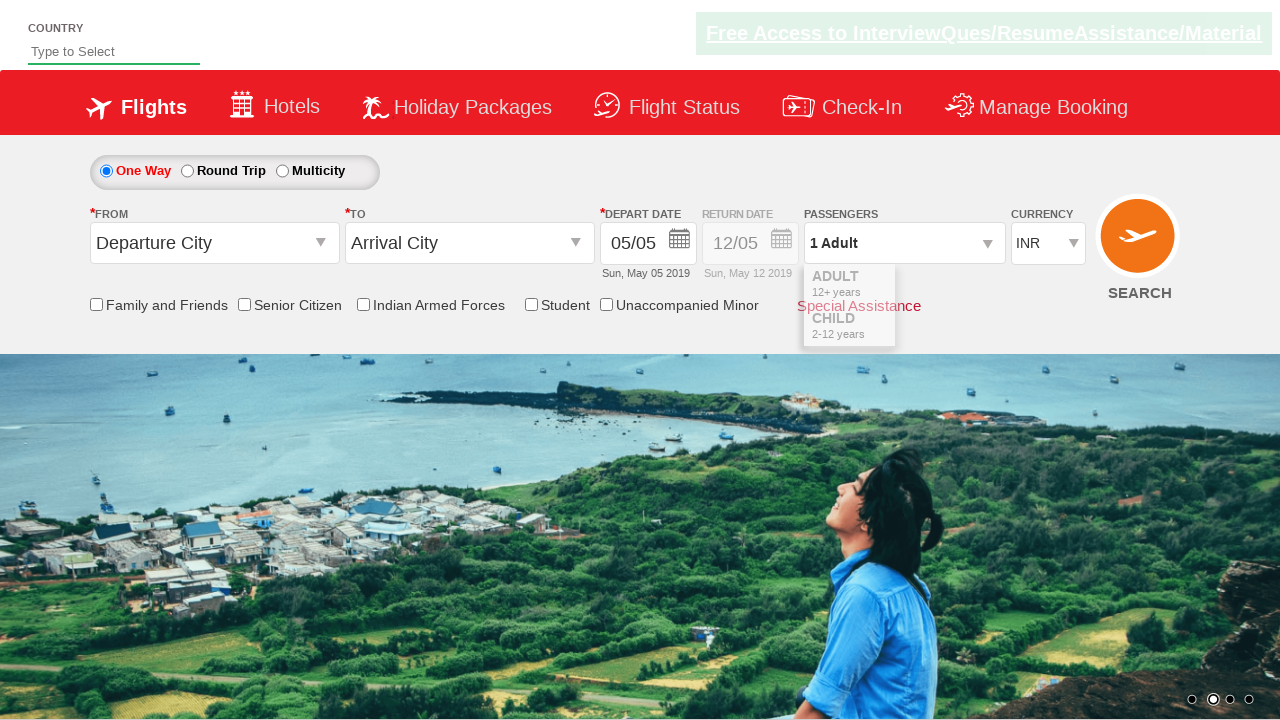

Waited 2 seconds for dropdown to be ready
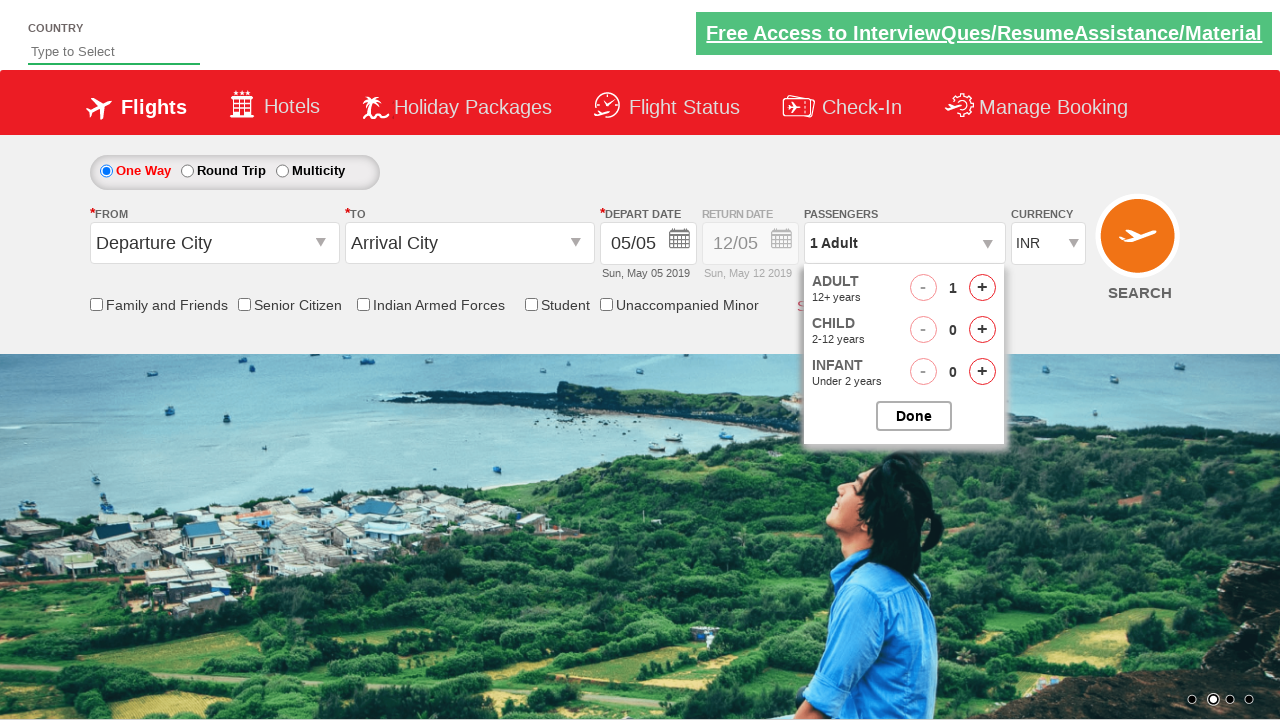

Clicked adult increment button (increment 1 of 4) at (982, 288) on #hrefIncAdt
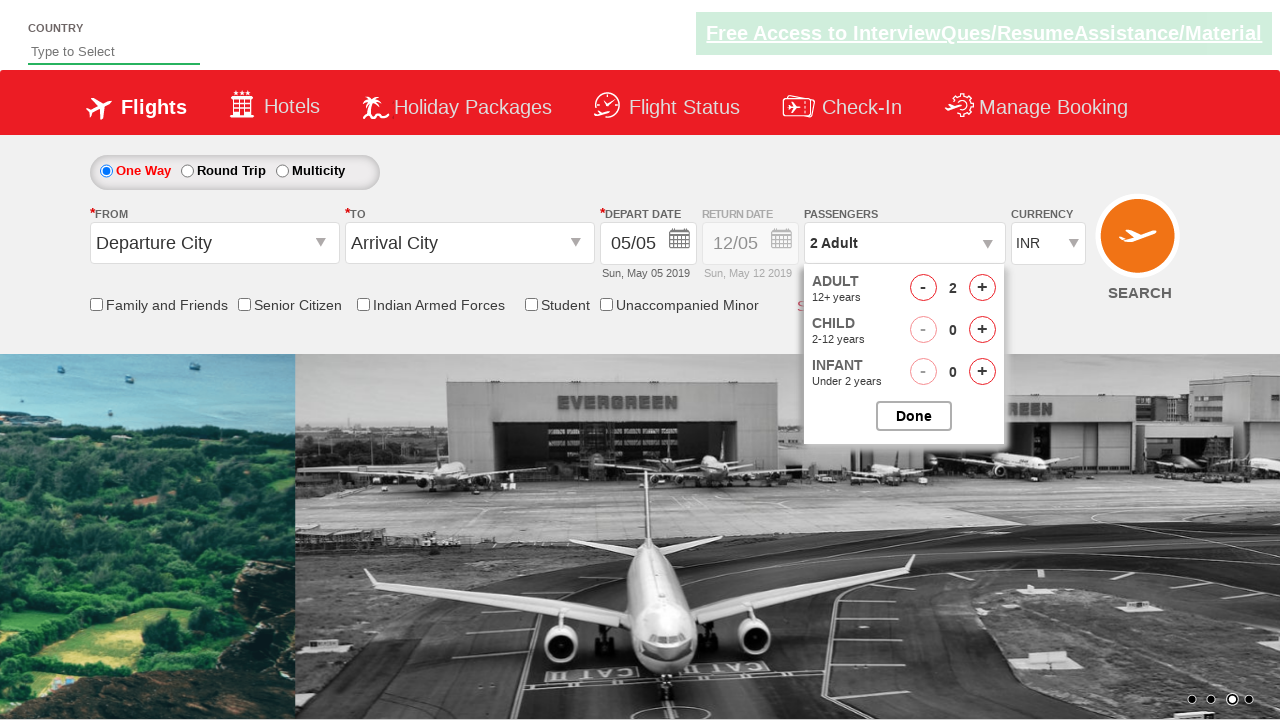

Clicked adult increment button (increment 2 of 4) at (982, 288) on #hrefIncAdt
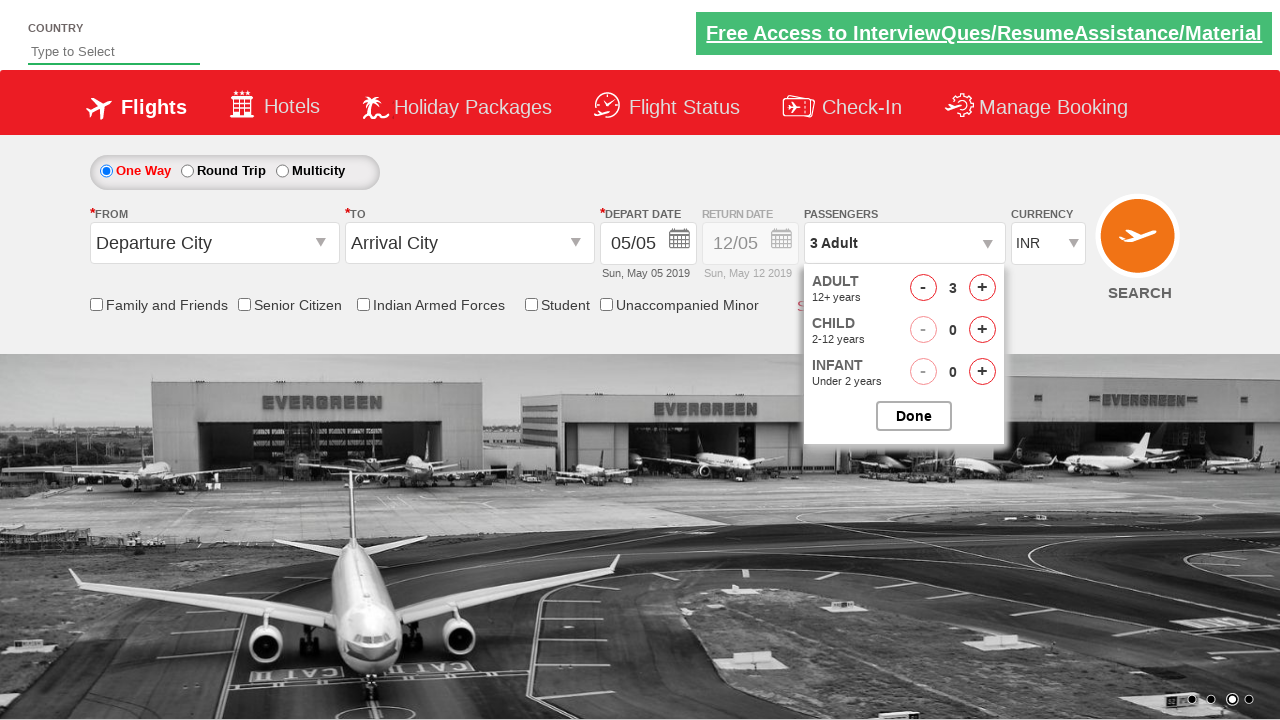

Clicked adult increment button (increment 3 of 4) at (982, 288) on #hrefIncAdt
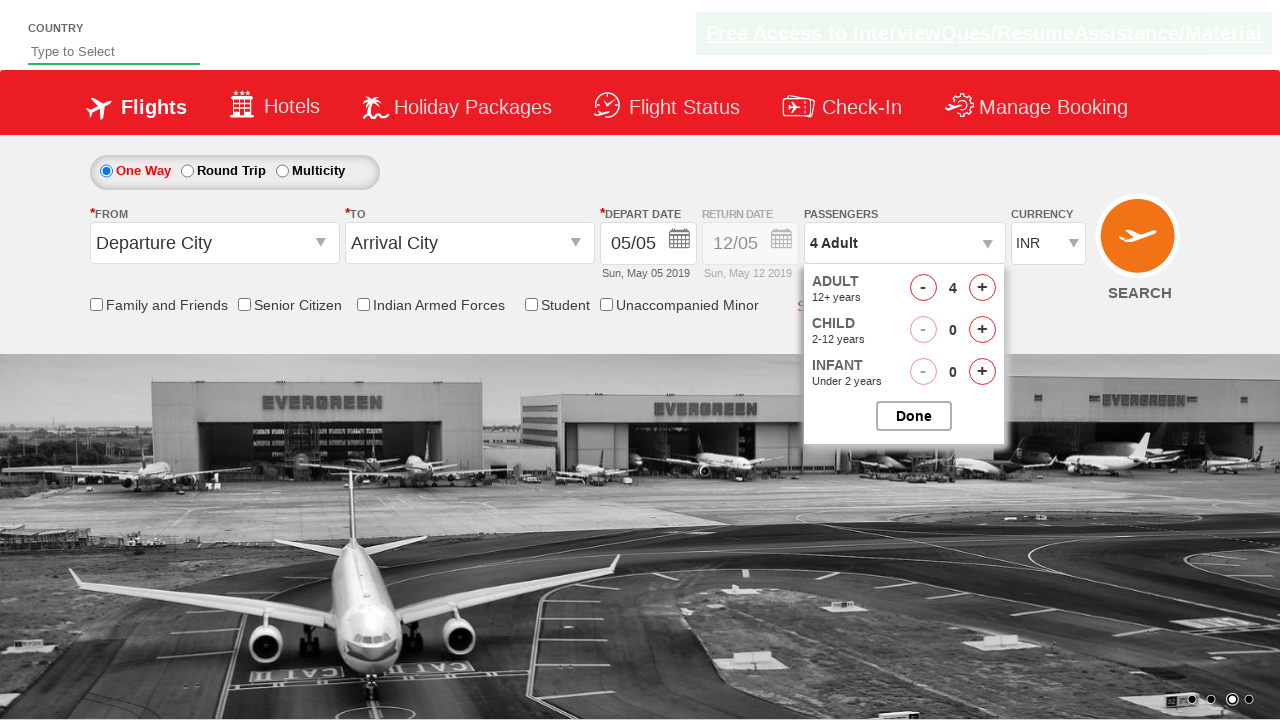

Clicked adult increment button (increment 4 of 4) at (982, 288) on #hrefIncAdt
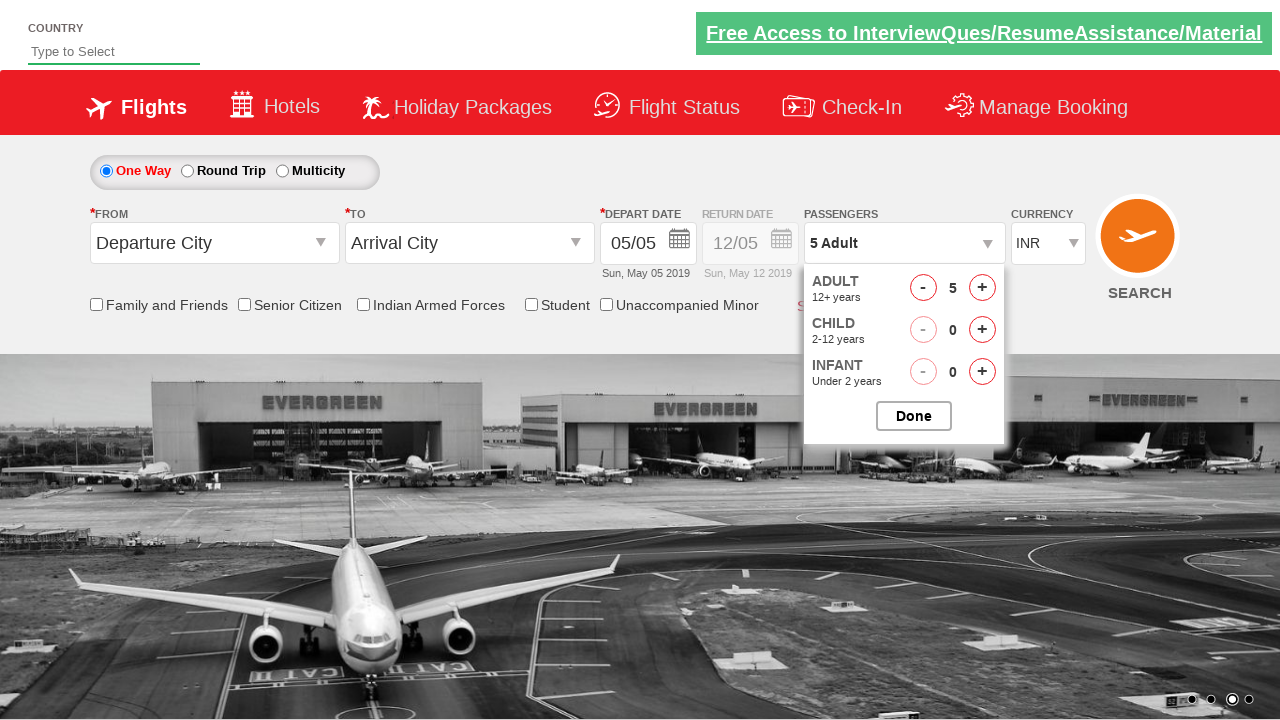

Clicked button to close passenger selection dropdown at (914, 416) on #btnclosepaxoption
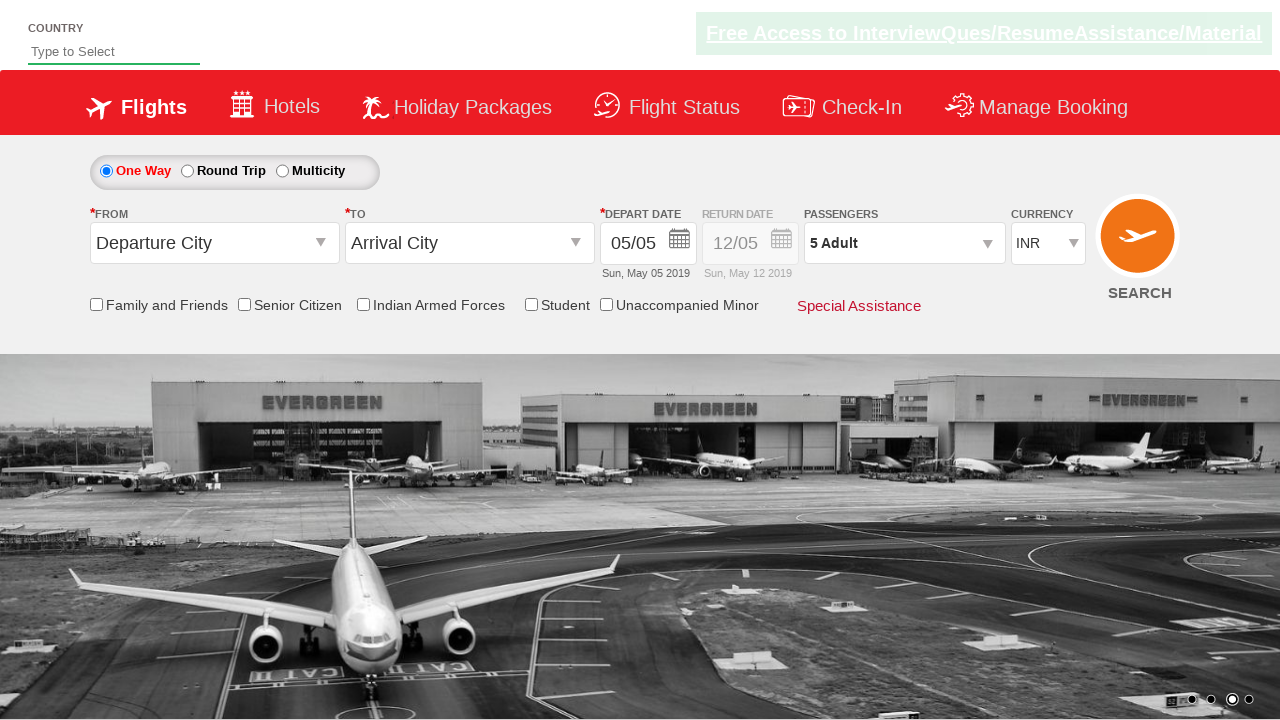

Retrieved passenger info text: 5 Adult
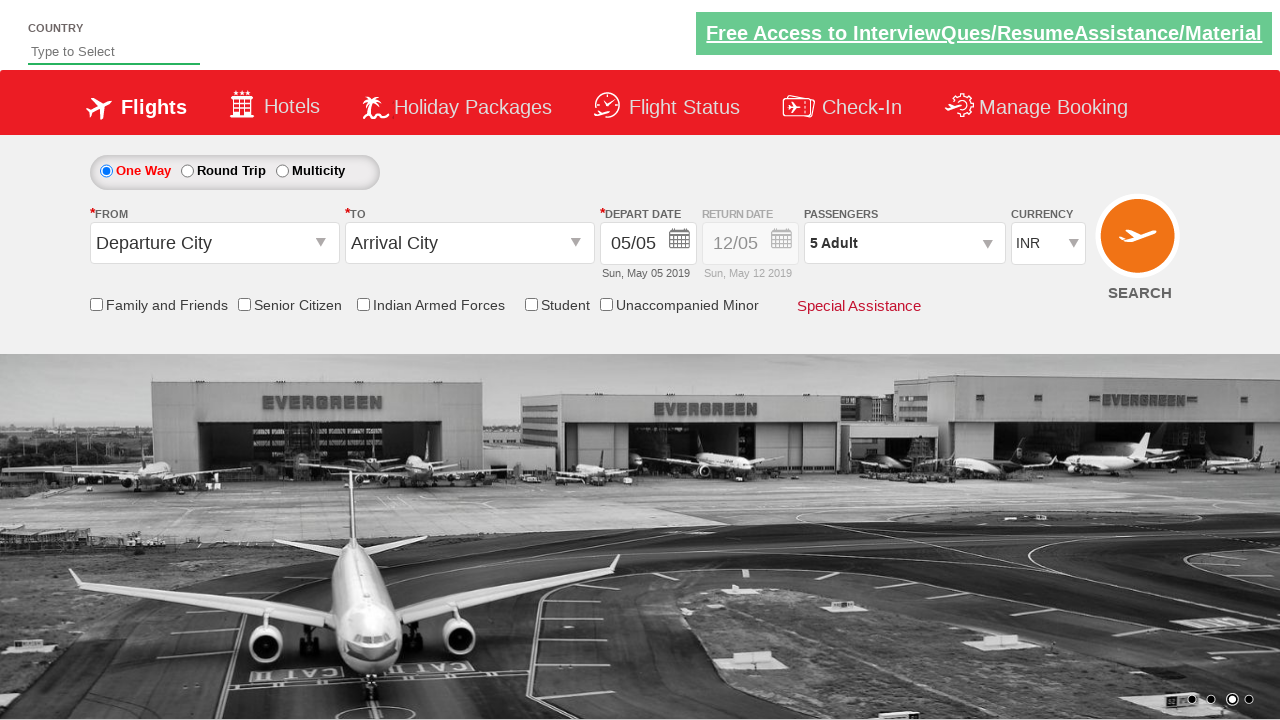

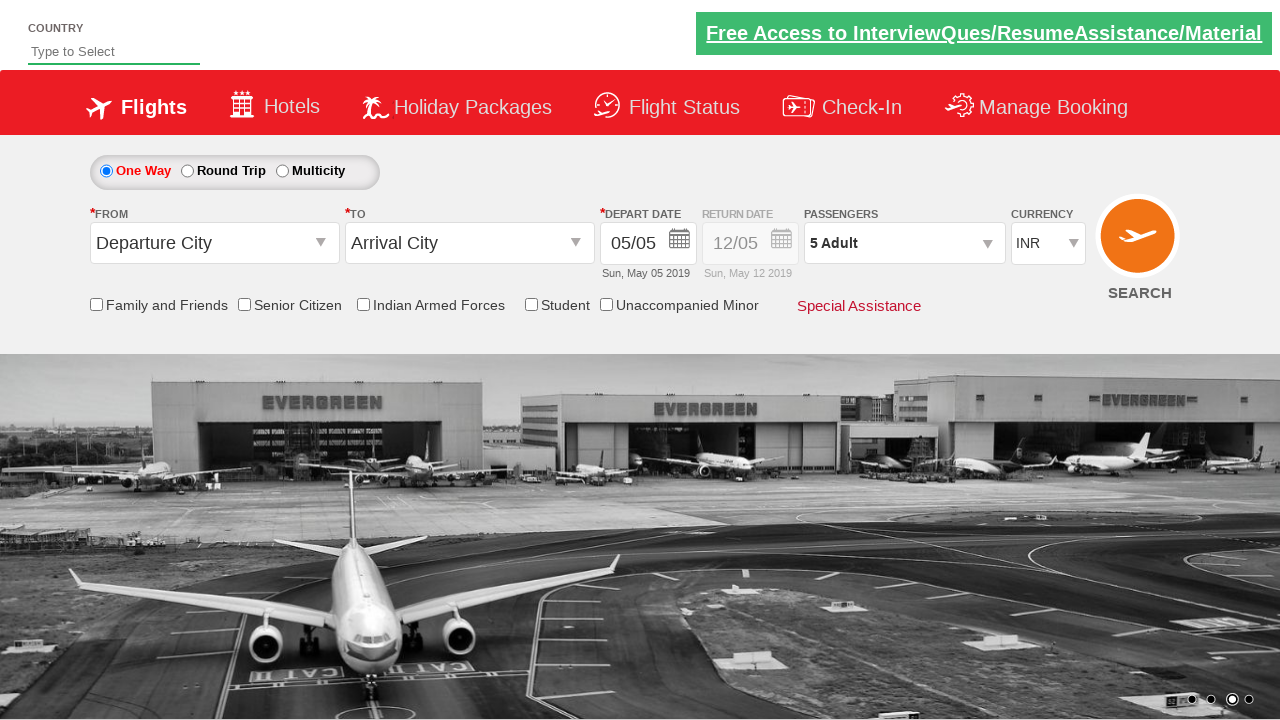